Tests checkbox functionality by finding all checkboxes with name "sports" within a specific container and clicking each one to select them.

Starting URL: http://www.tizag.com/htmlT/htmlcheckboxes.php

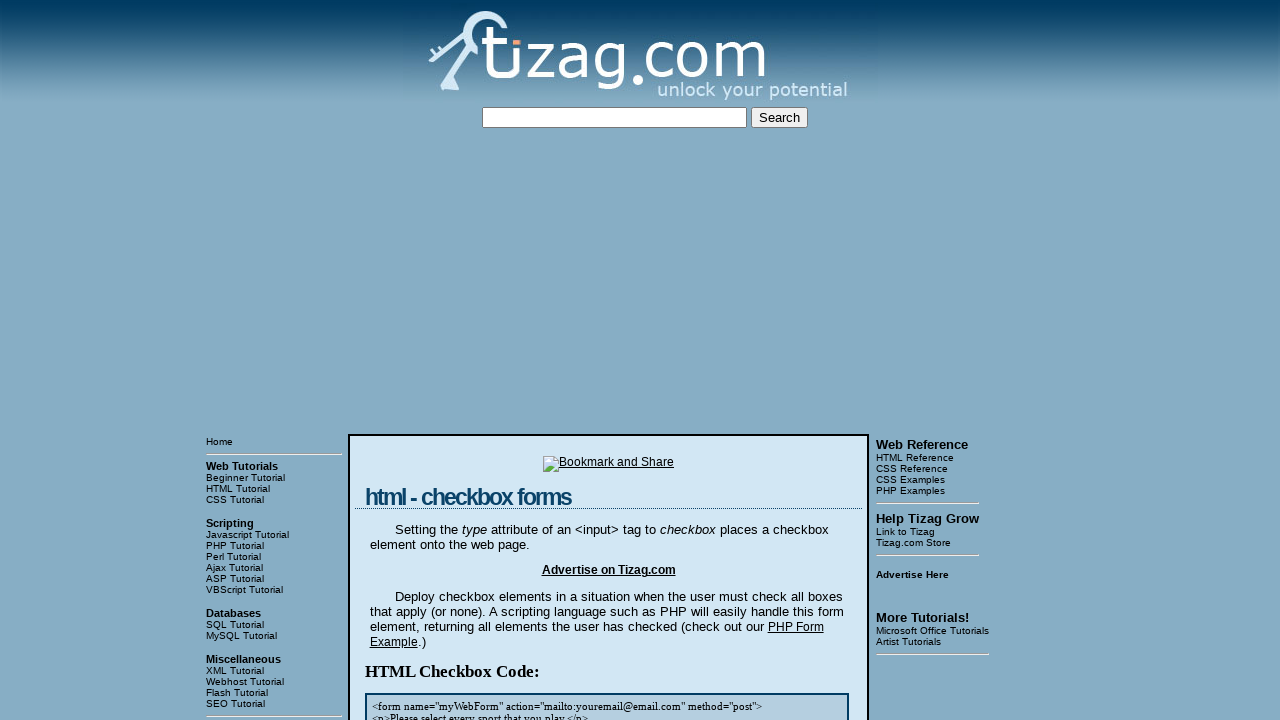

Located and waited for checkbox container to load
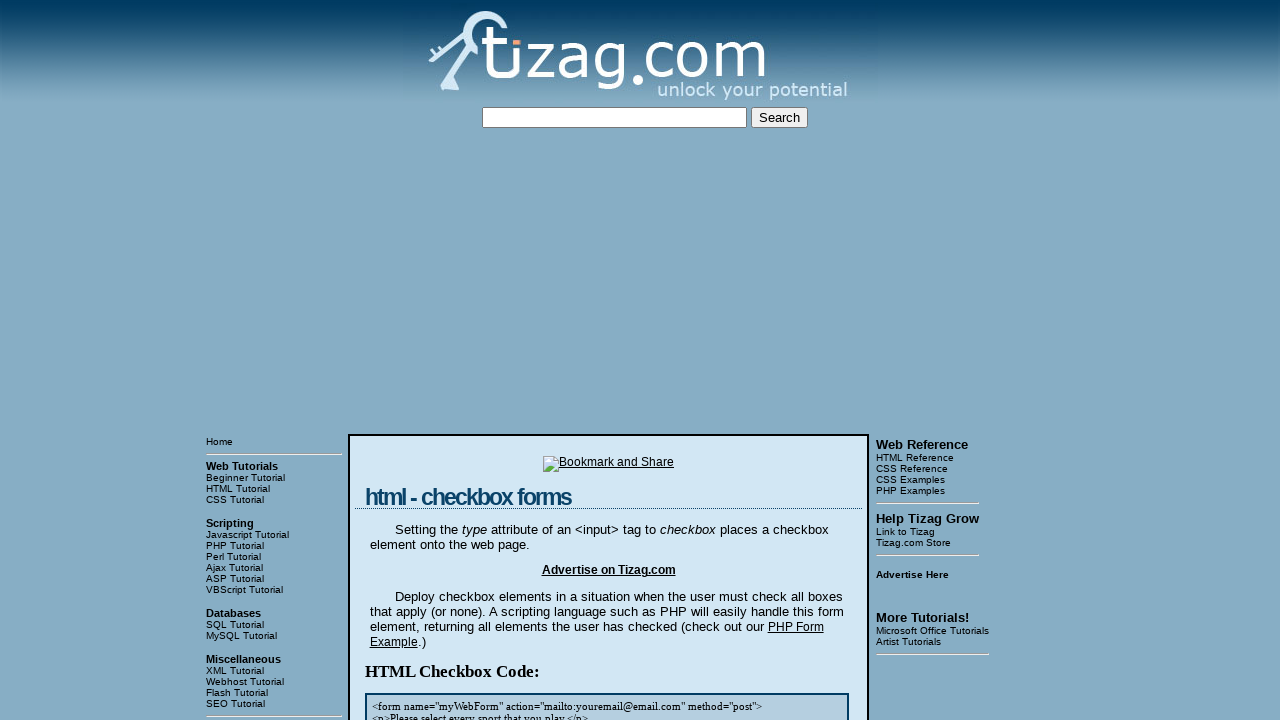

Found all checkboxes with name 'sports' in the container
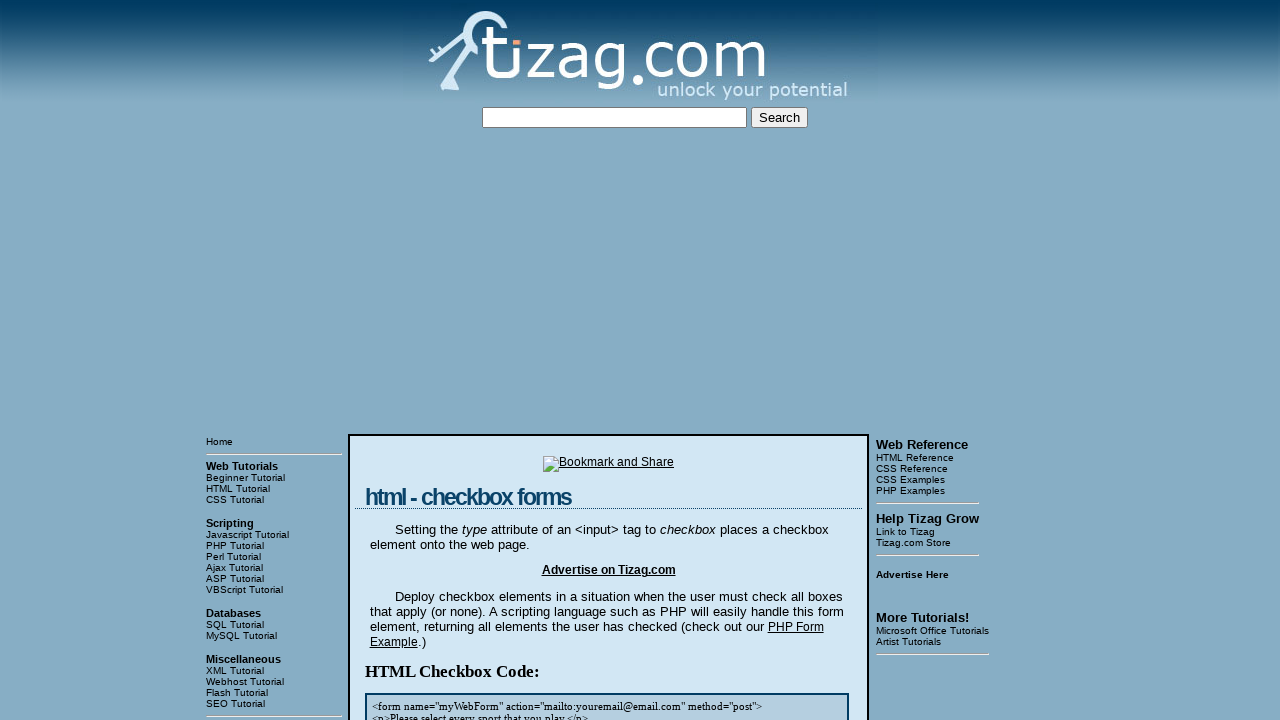

Counted 4 checkboxes with name 'sports'
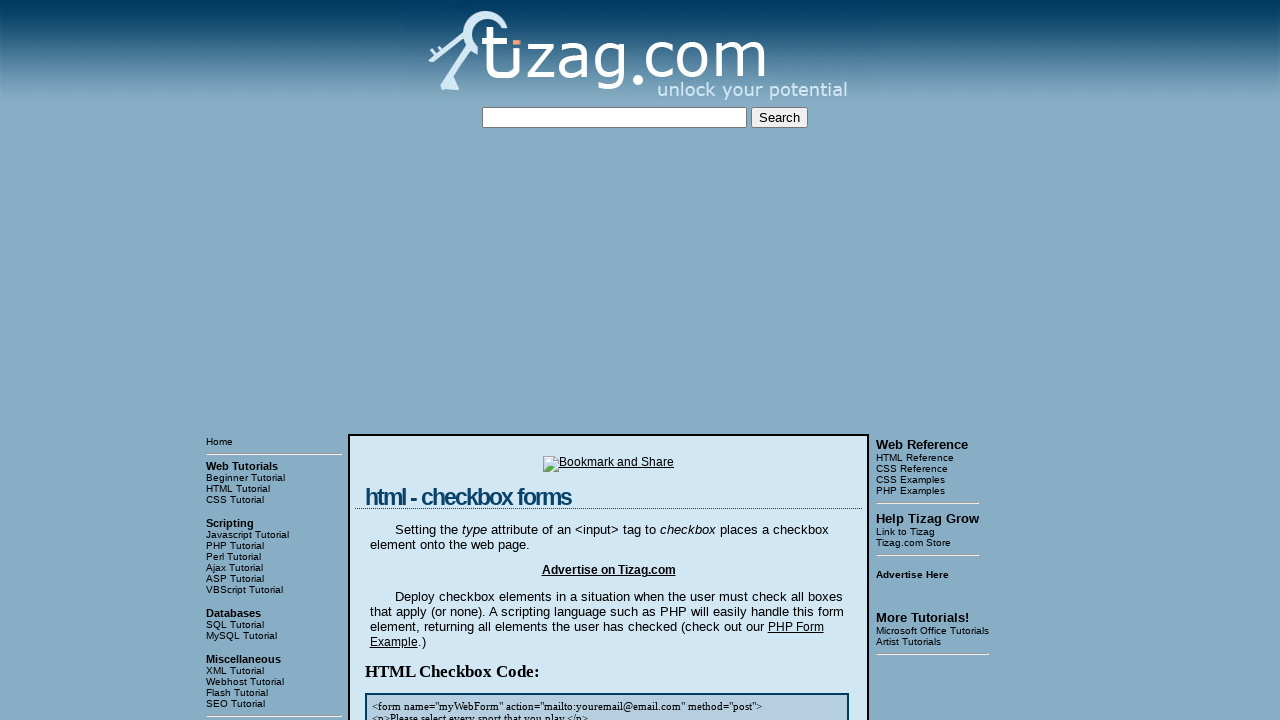

Clicked checkbox 1 of 4 to select it at (422, 360) on xpath=/html/body/table[3]/tbody/tr[1]/td[2]/table/tbody/tr/td/div[4] >> input[na
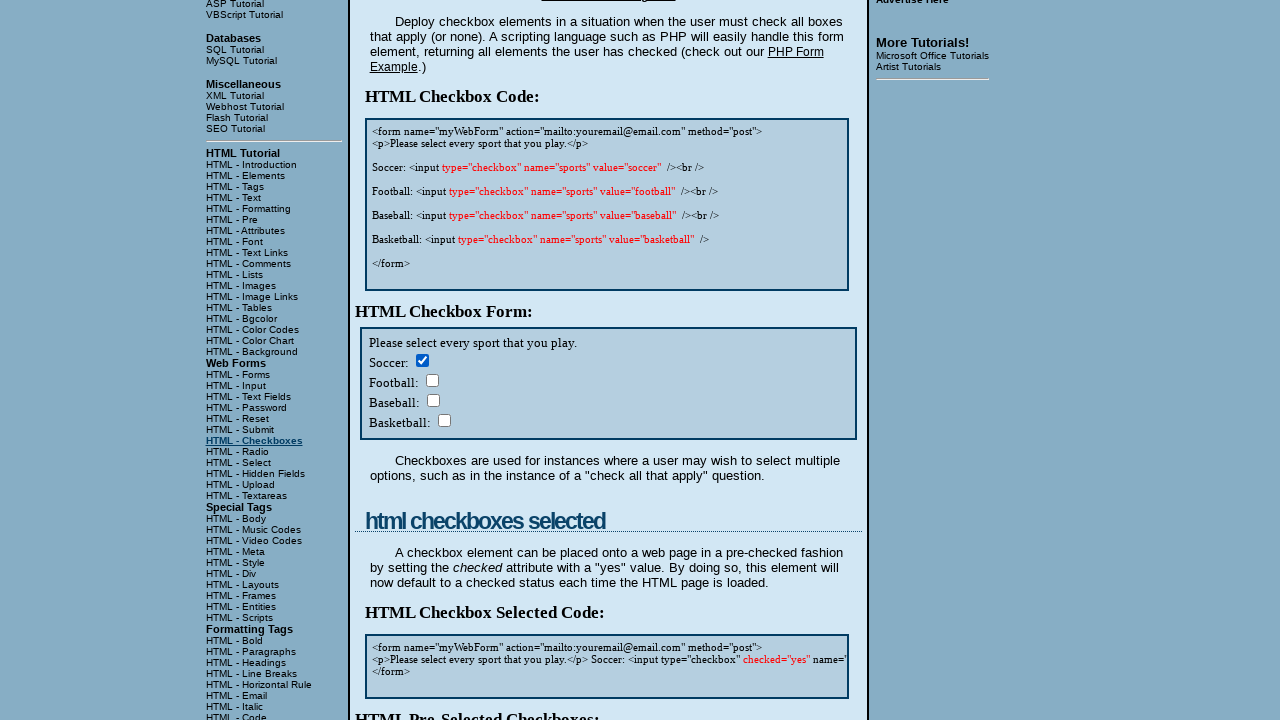

Clicked checkbox 2 of 4 to select it at (432, 380) on xpath=/html/body/table[3]/tbody/tr[1]/td[2]/table/tbody/tr/td/div[4] >> input[na
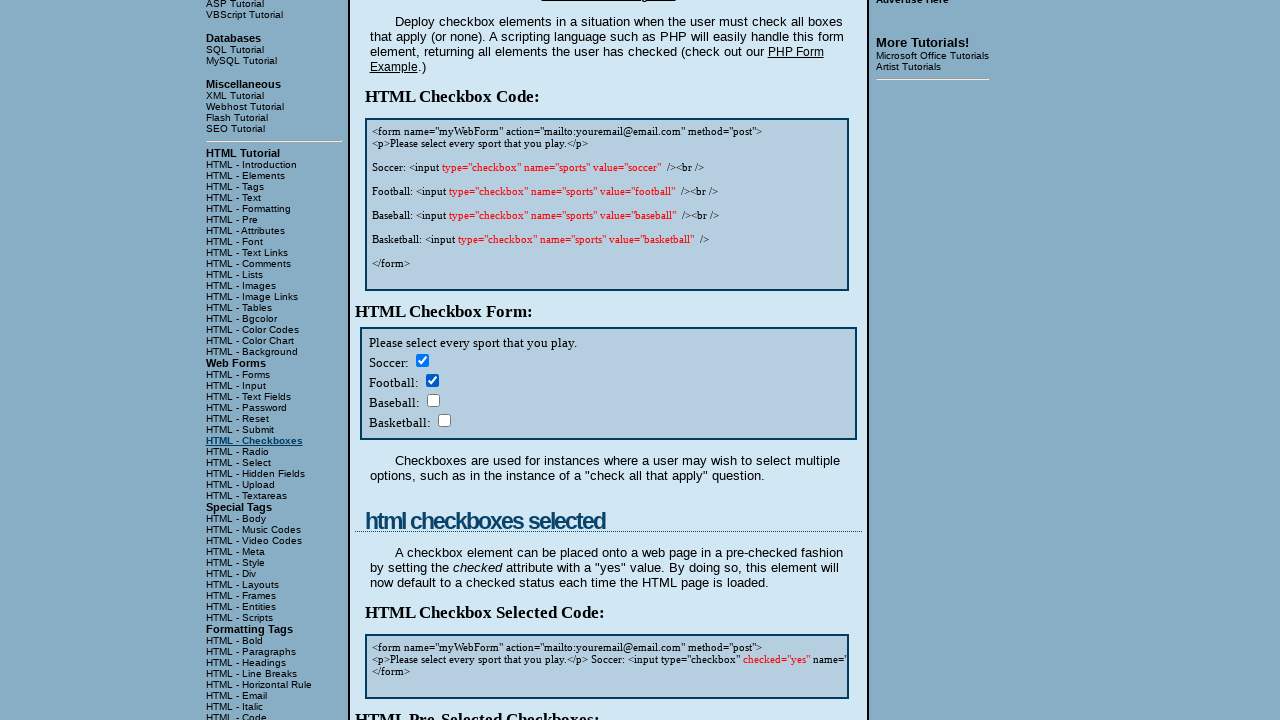

Clicked checkbox 3 of 4 to select it at (433, 400) on xpath=/html/body/table[3]/tbody/tr[1]/td[2]/table/tbody/tr/td/div[4] >> input[na
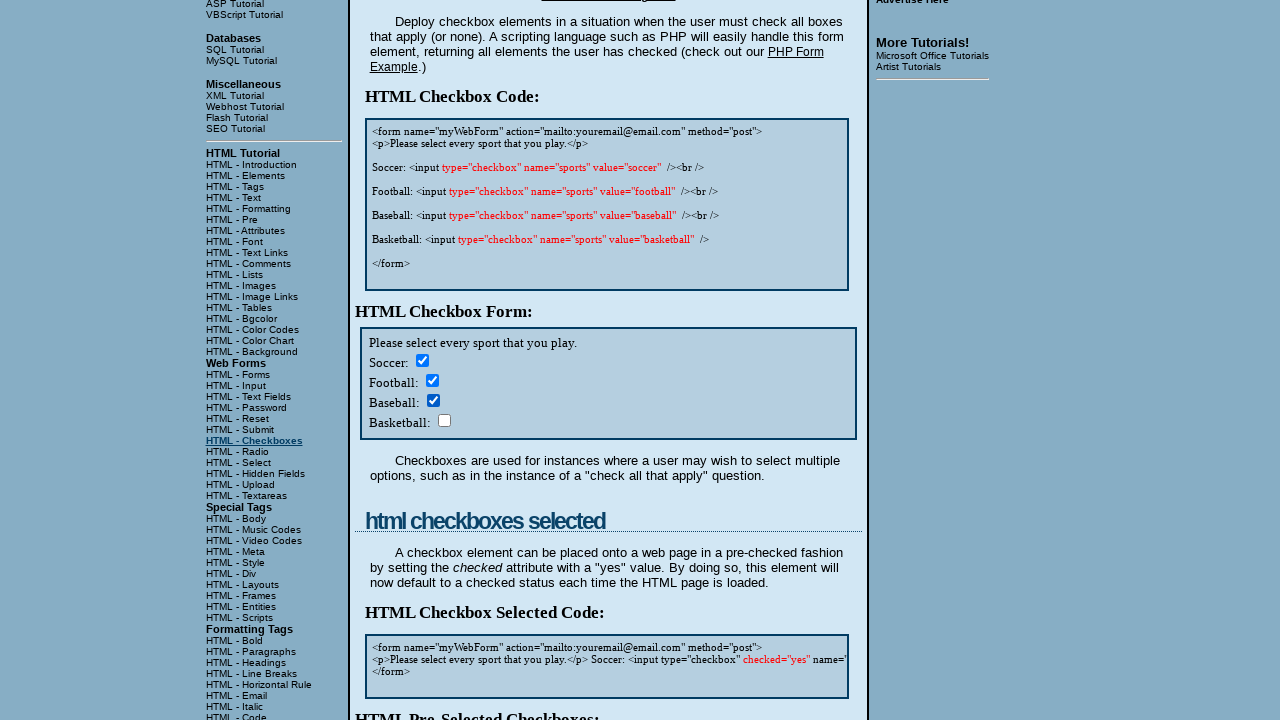

Clicked checkbox 4 of 4 to select it at (444, 420) on xpath=/html/body/table[3]/tbody/tr[1]/td[2]/table/tbody/tr/td/div[4] >> input[na
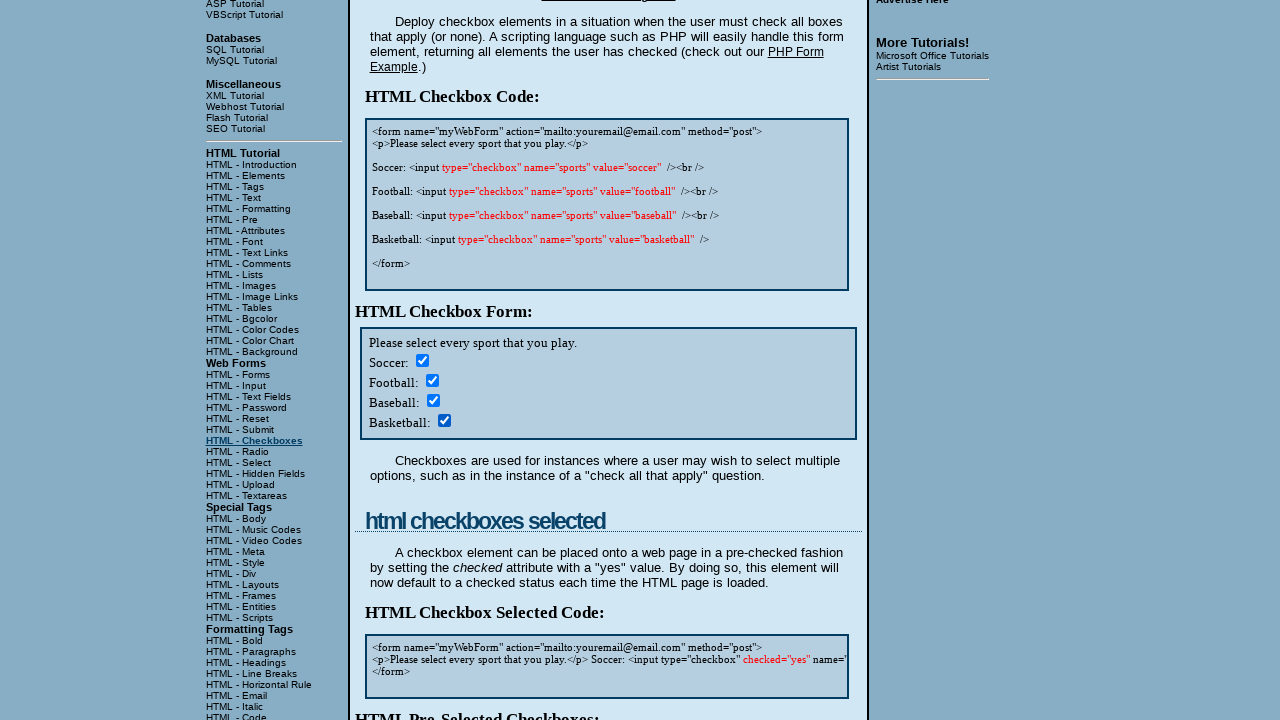

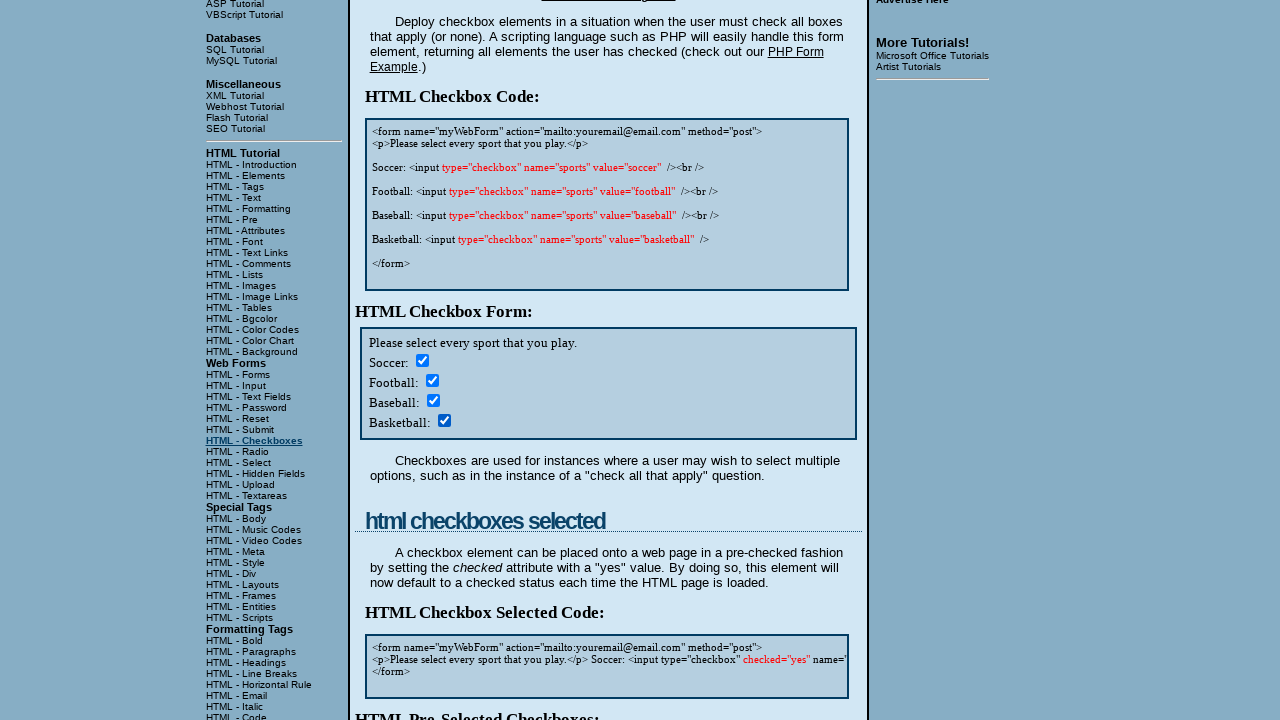